Tests that the input field is cleared after adding a todo item

Starting URL: https://demo.playwright.dev/todomvc

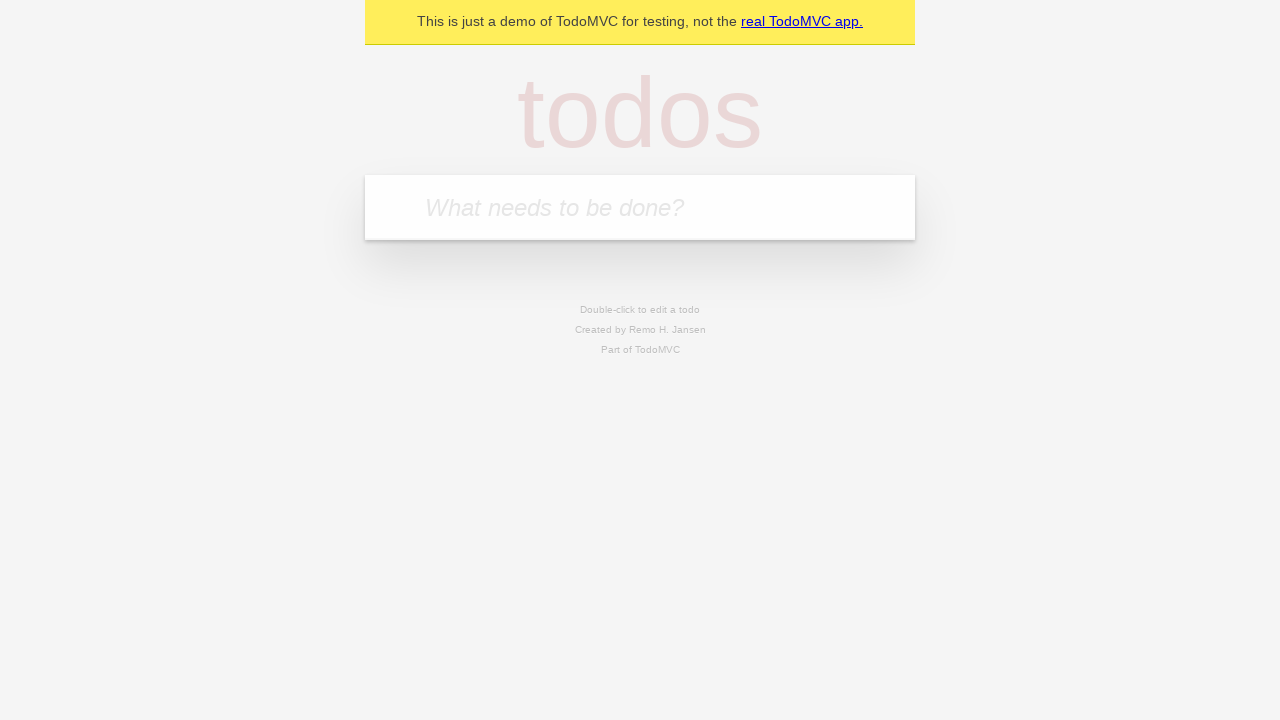

Filled input field with todo item: 'complete code challenge for reach' on input.new-todo
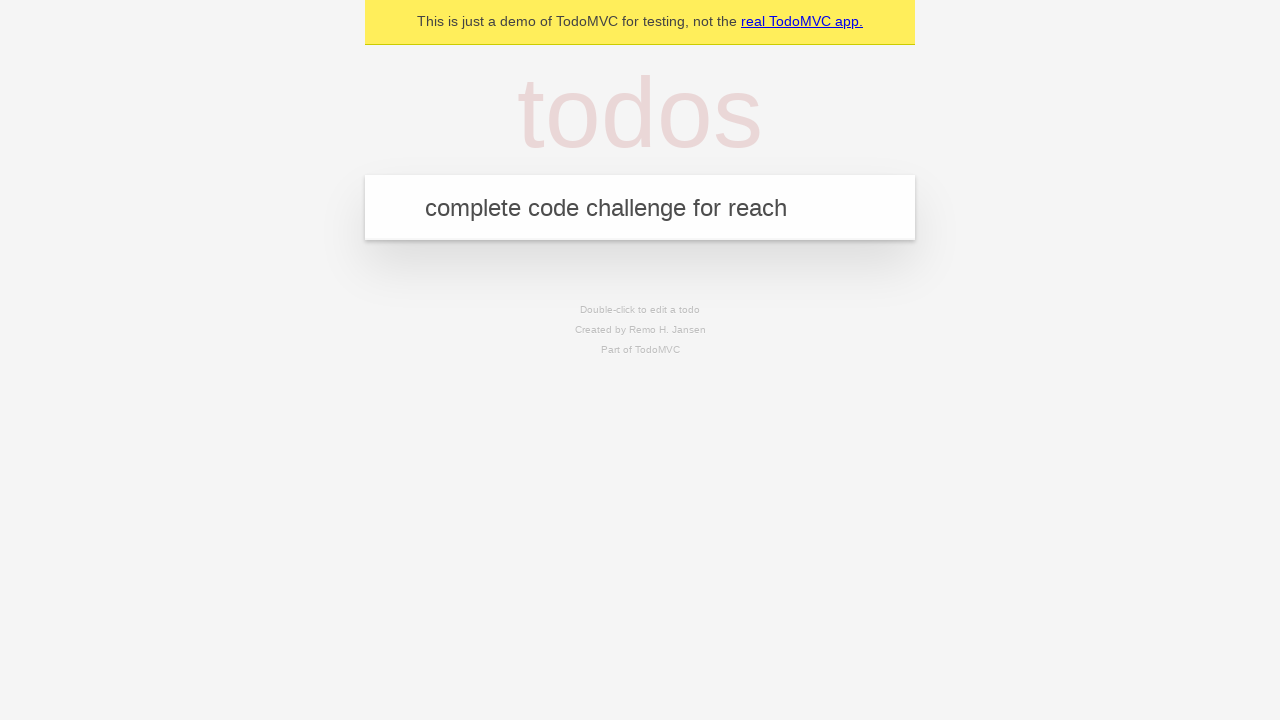

Pressed Enter to add todo item: 'complete code challenge for reach' on input.new-todo
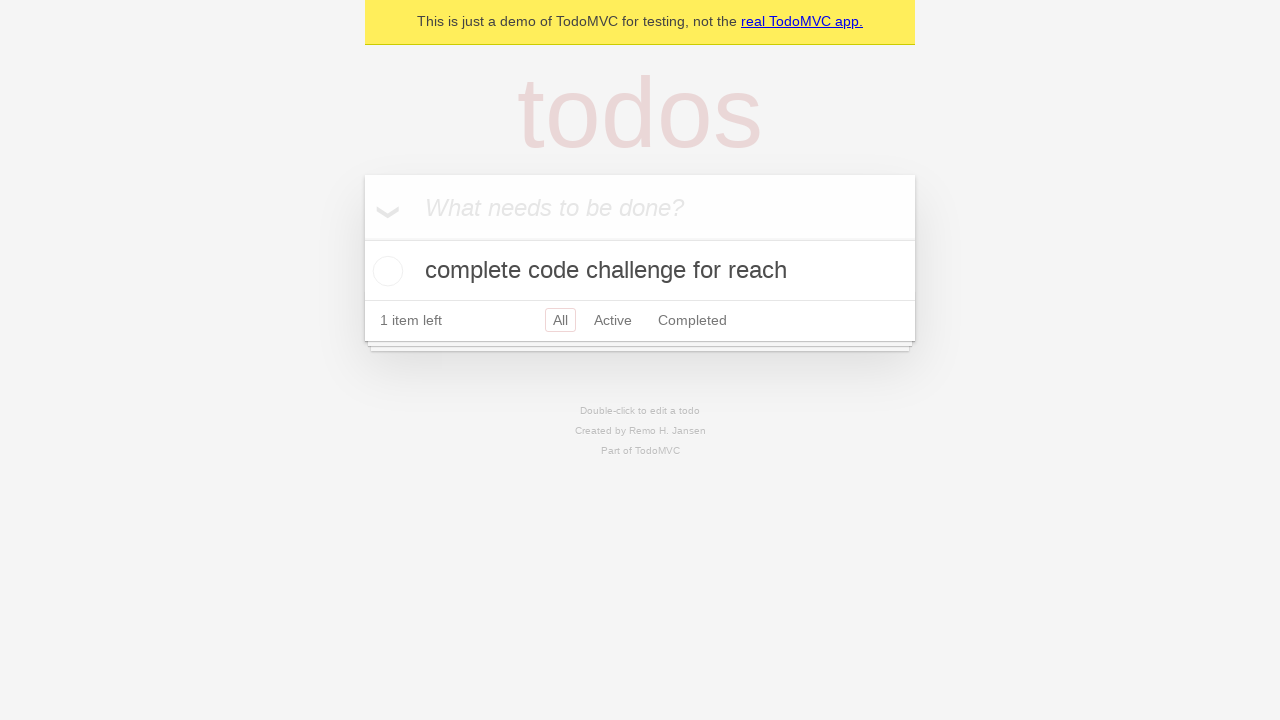

Filled input field with todo item: 'ensure coverage for all items is automated' on input.new-todo
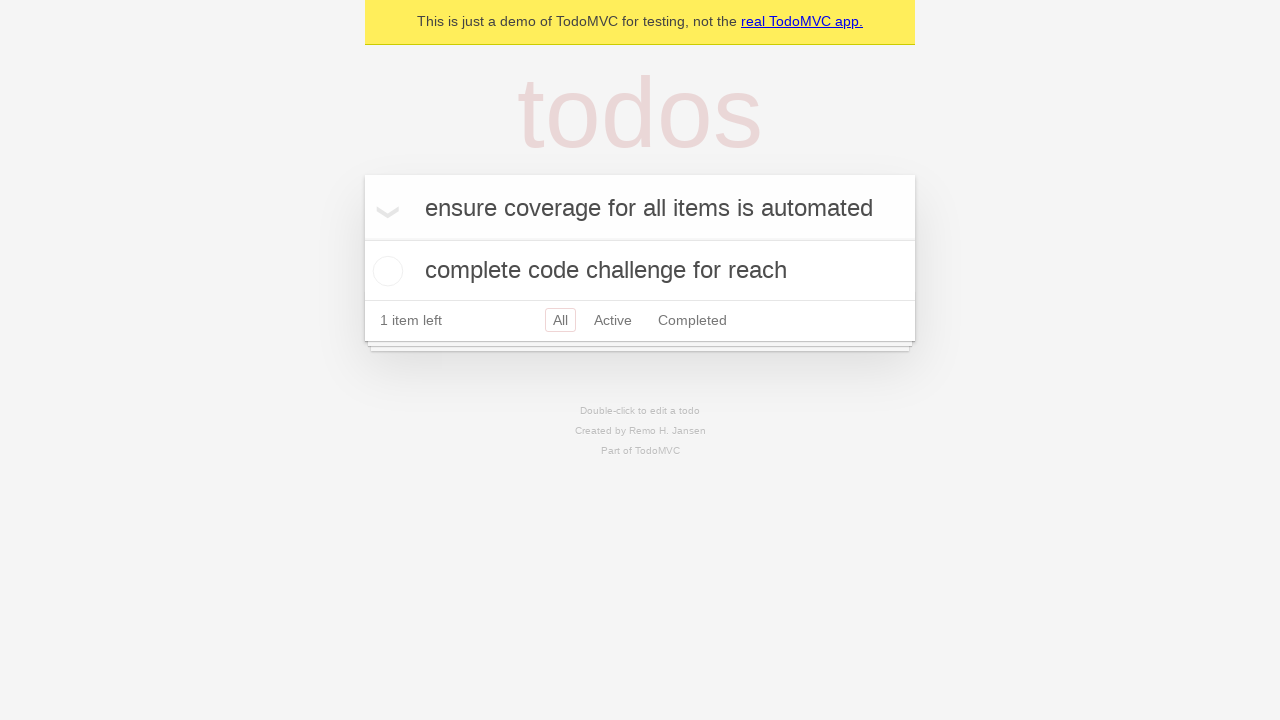

Pressed Enter to add todo item: 'ensure coverage for all items is automated' on input.new-todo
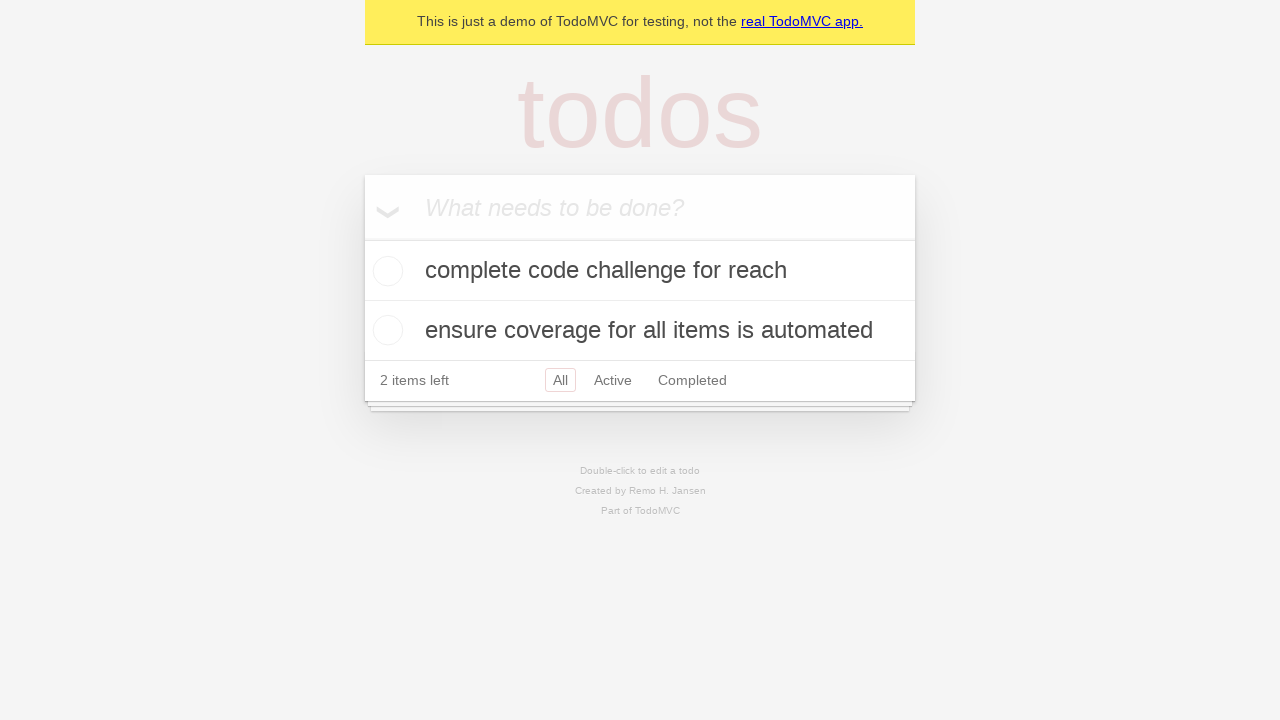

Filled input field with todo item: 'discuss solutions' on input.new-todo
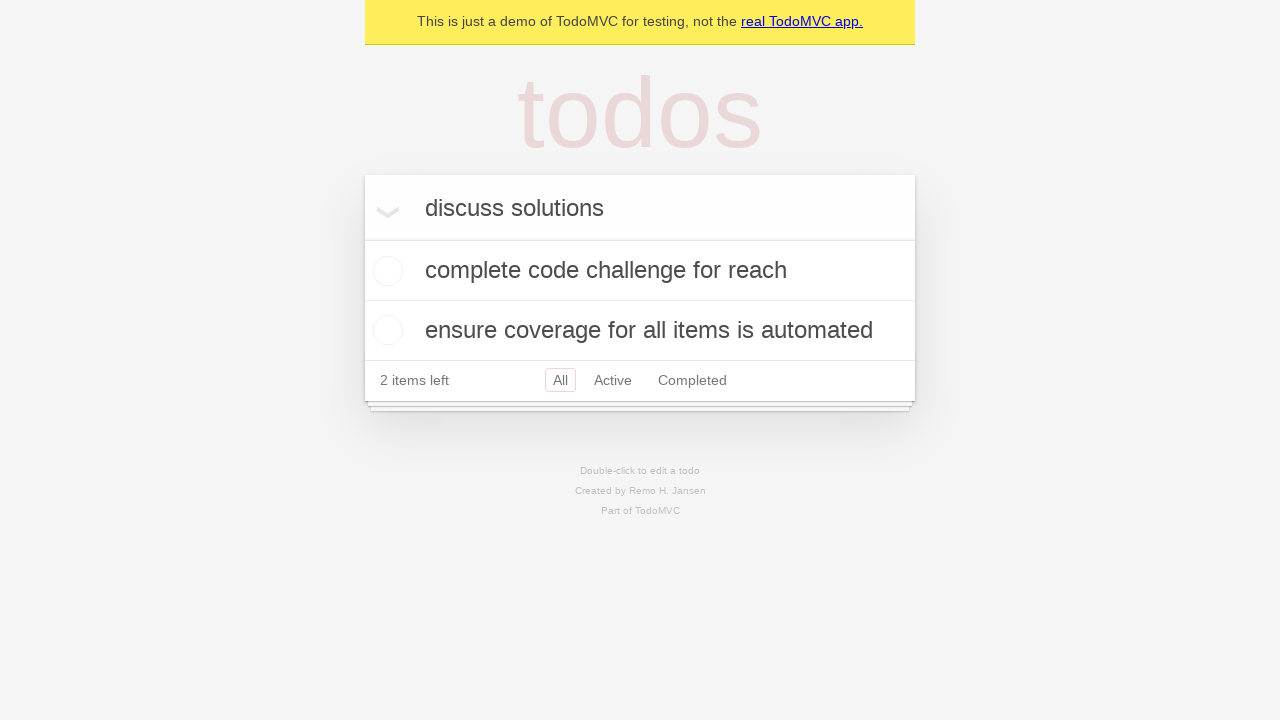

Pressed Enter to add todo item: 'discuss solutions' on input.new-todo
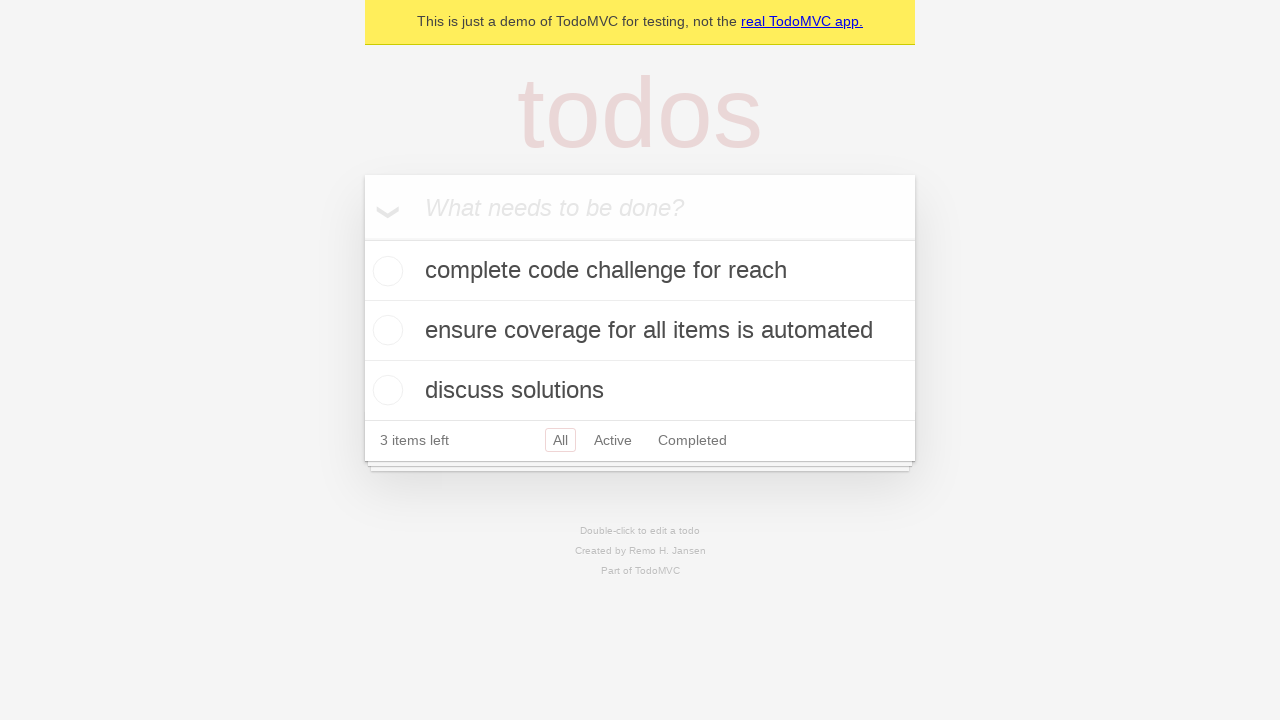

Waited for input field to be present and verified it is empty after adding all items
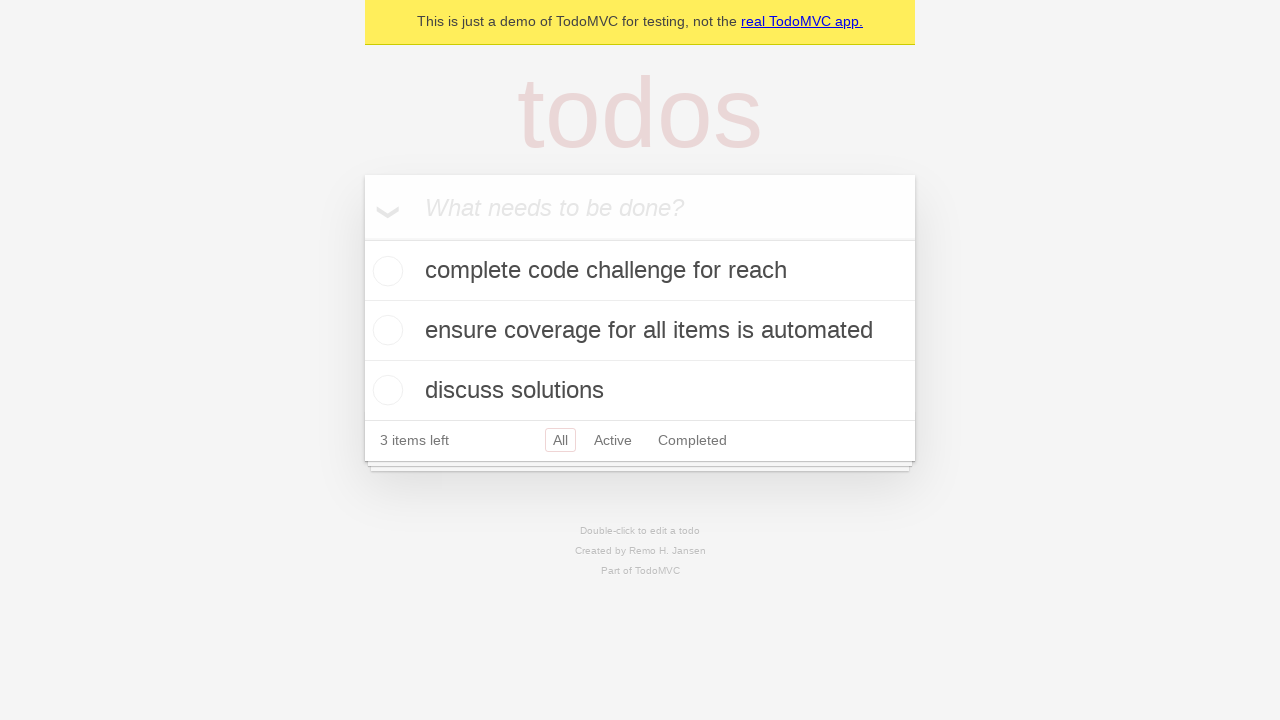

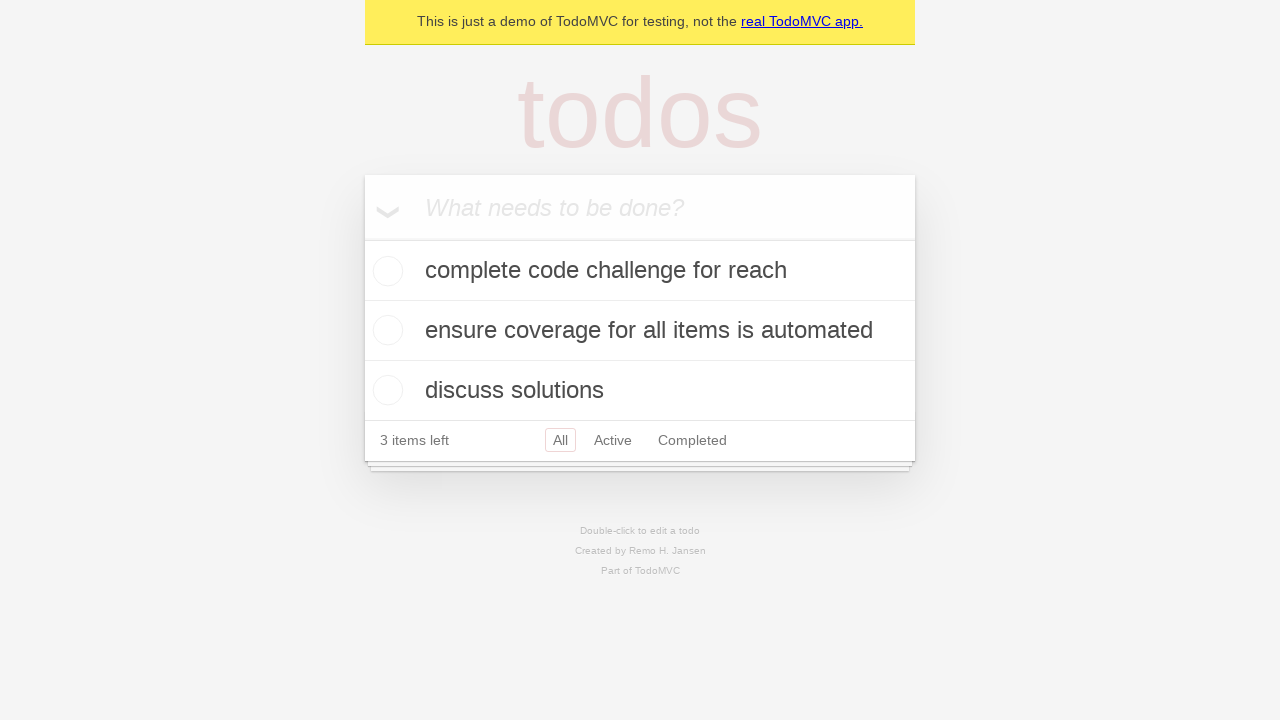